Navigates to a Selenium exercises page, clicks on the checkboxes link, and selects the checkbox with the name "blue" from a list of checkboxes.

Starting URL: https://qbek.github.io/selenium-exercises/en/

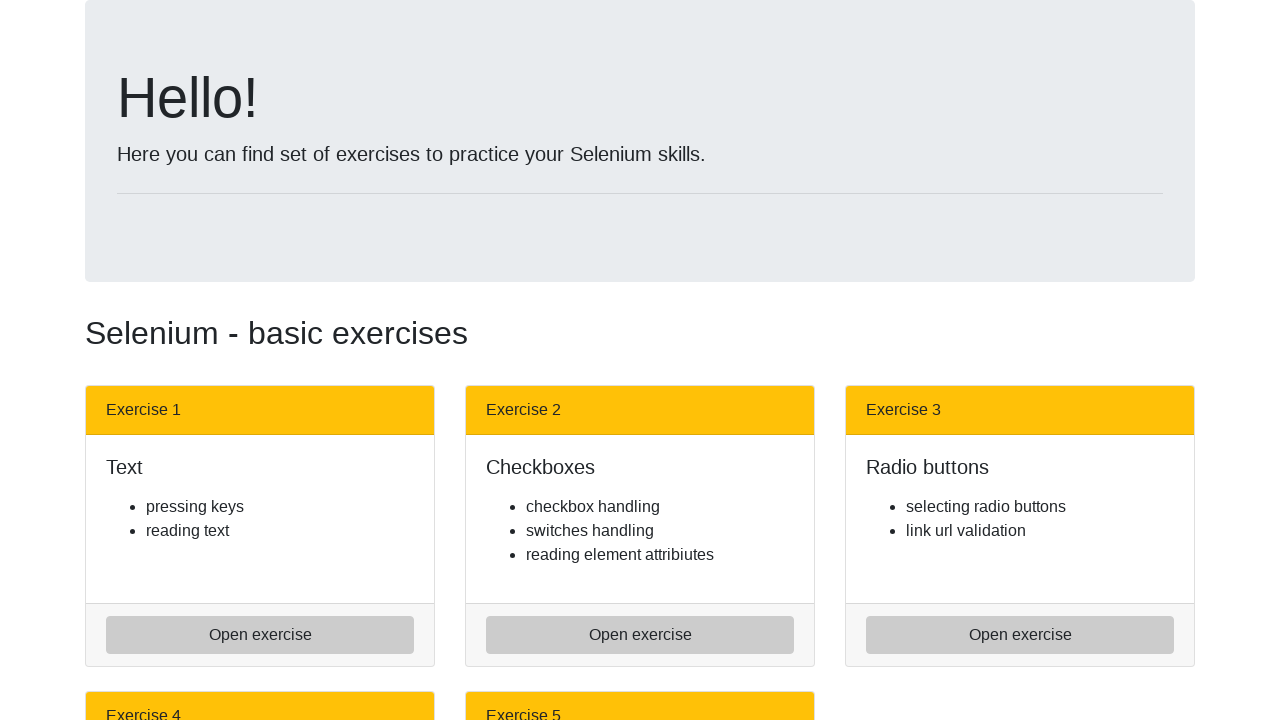

Navigated to Selenium exercises homepage
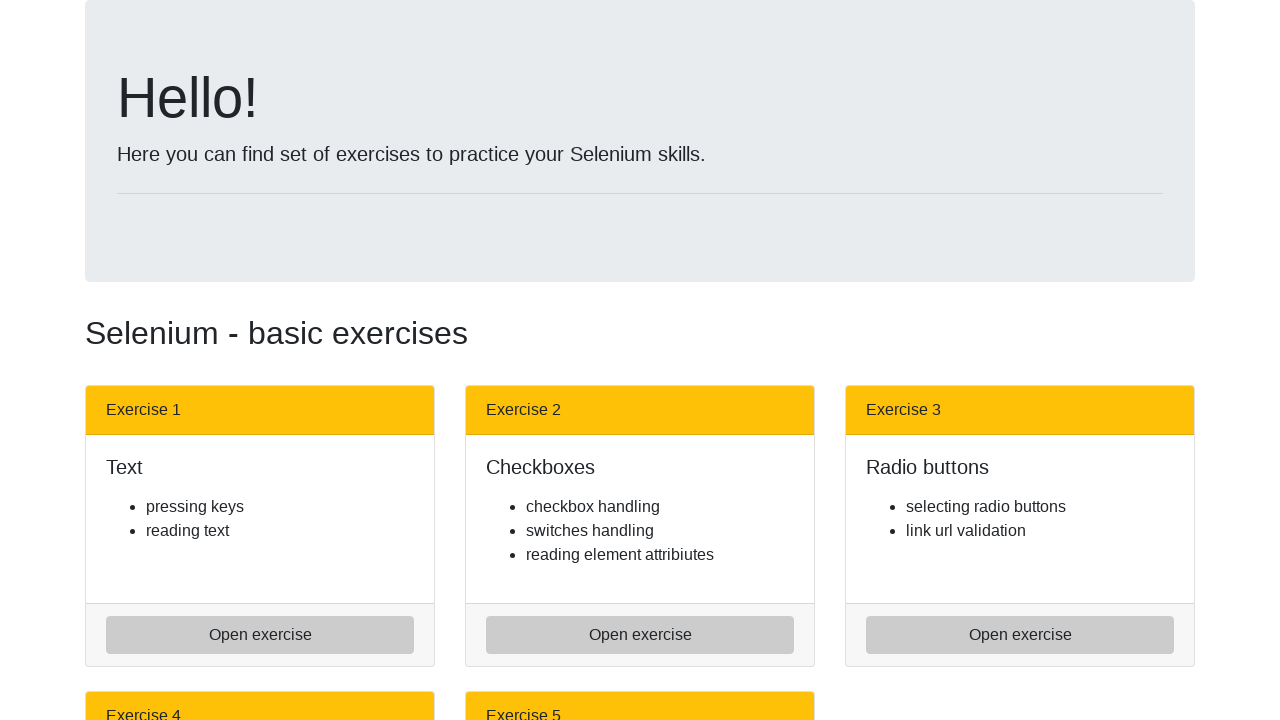

Clicked on checkboxes exercise link at (640, 635) on a[href='check_boxes.html']
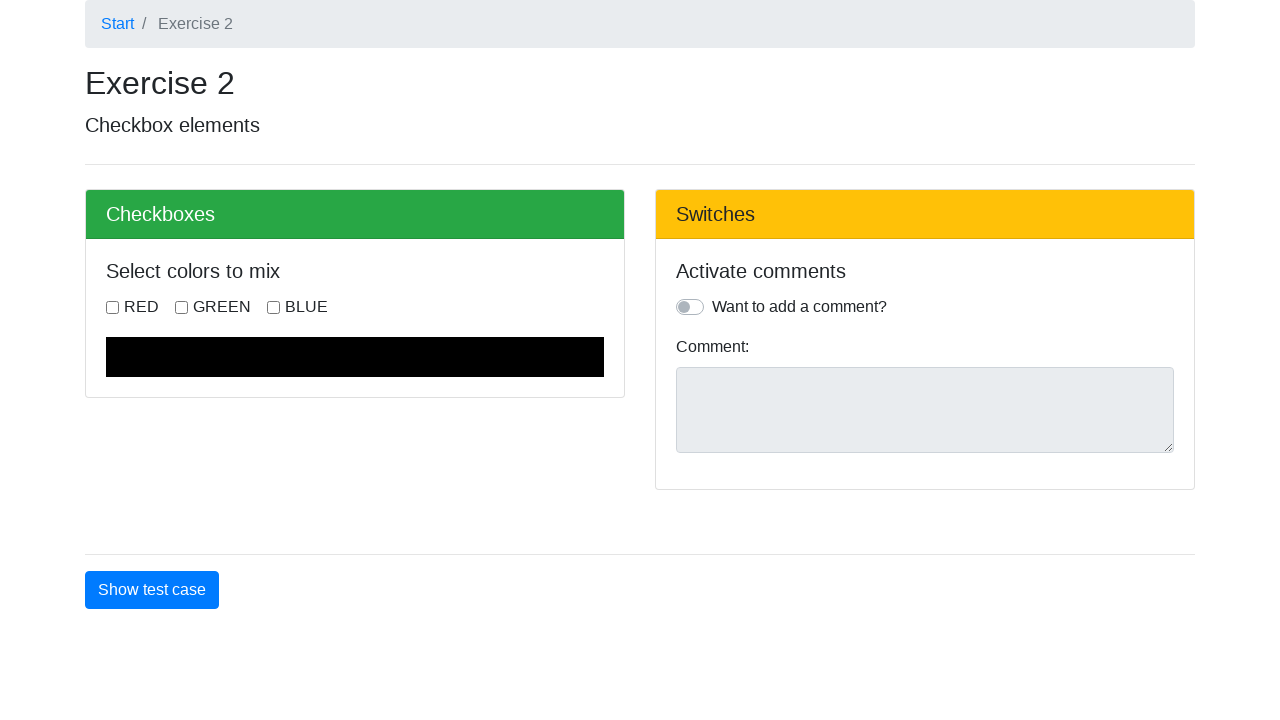

Checkboxes loaded and became visible
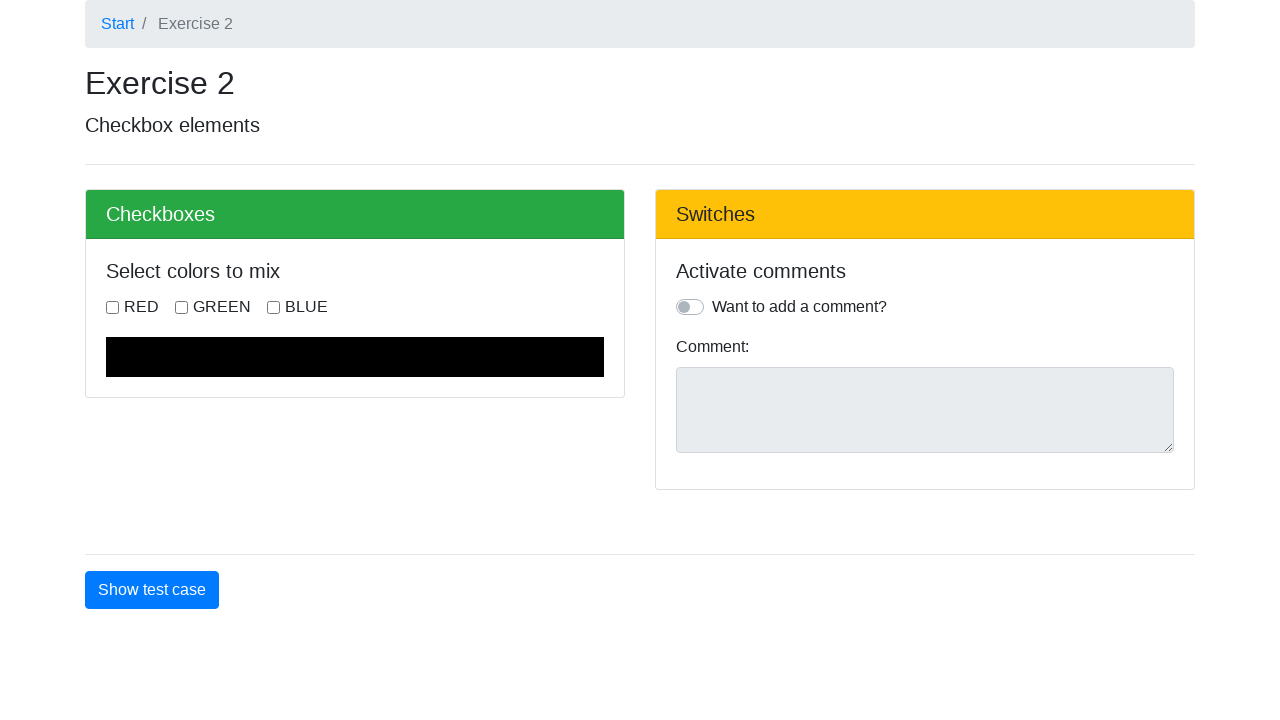

Retrieved all checkbox elements
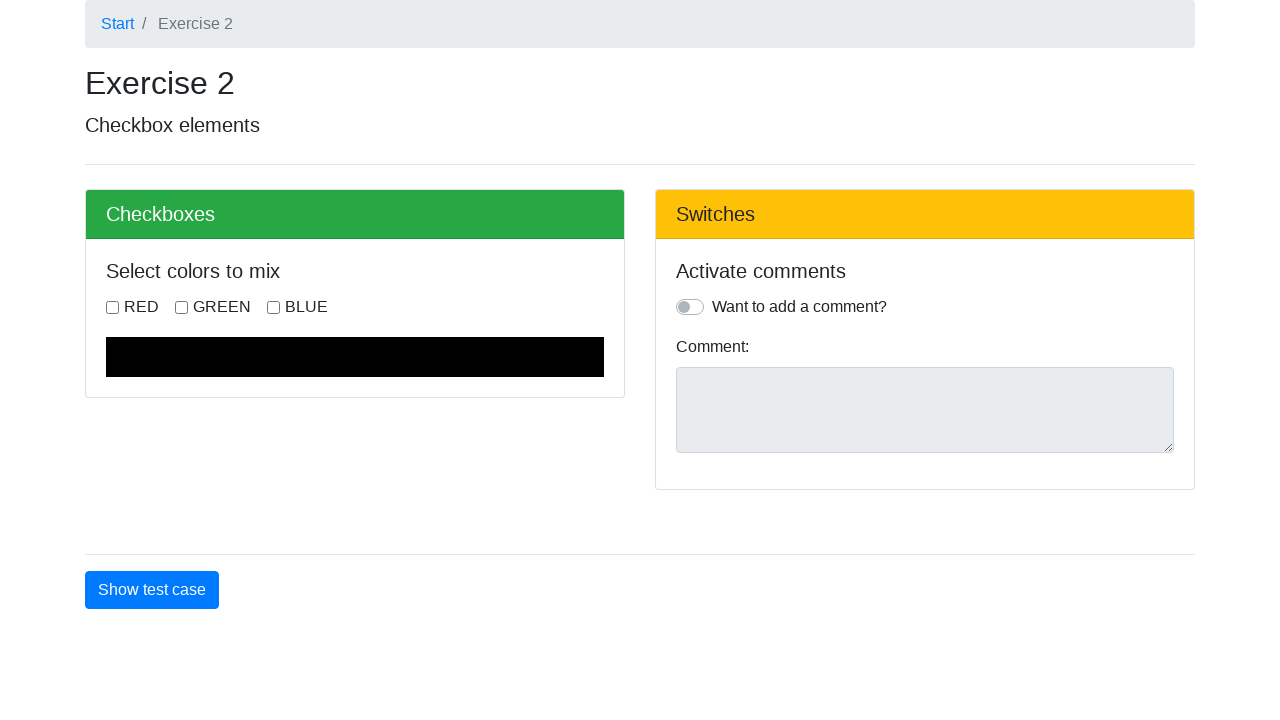

Clicked on 'blue' checkbox at (274, 307) on input.form-check-input >> nth=2
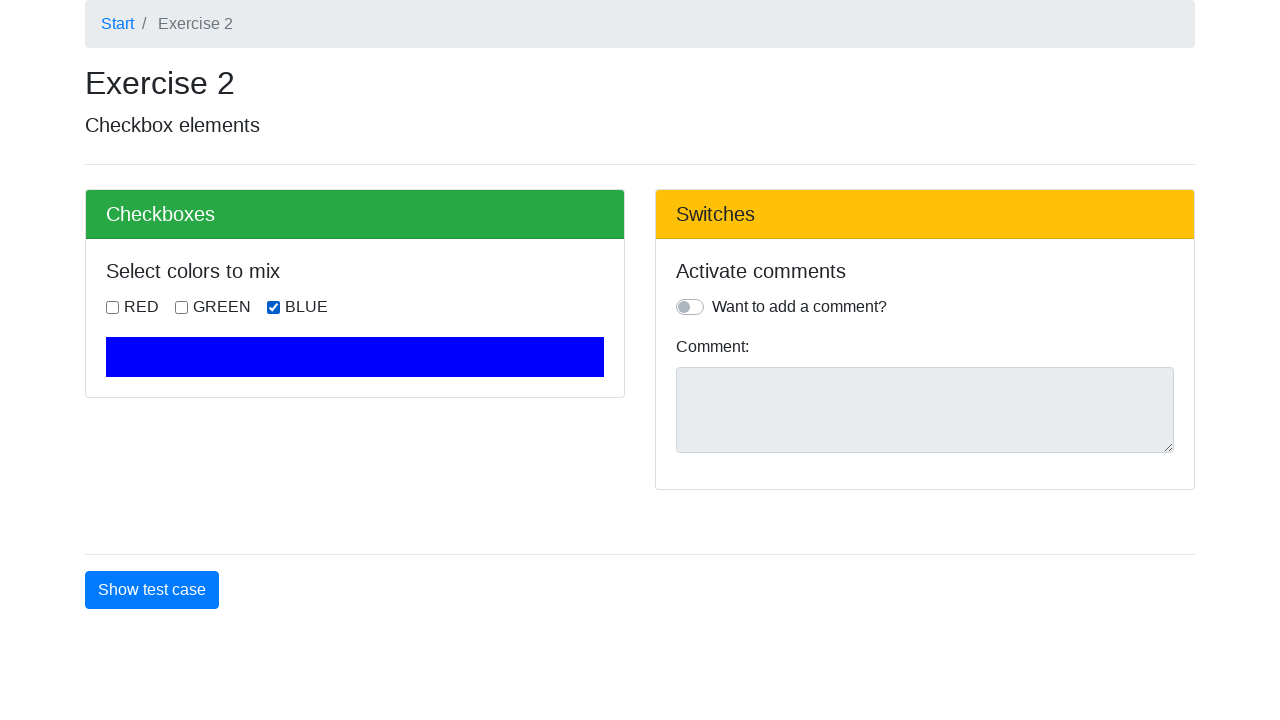

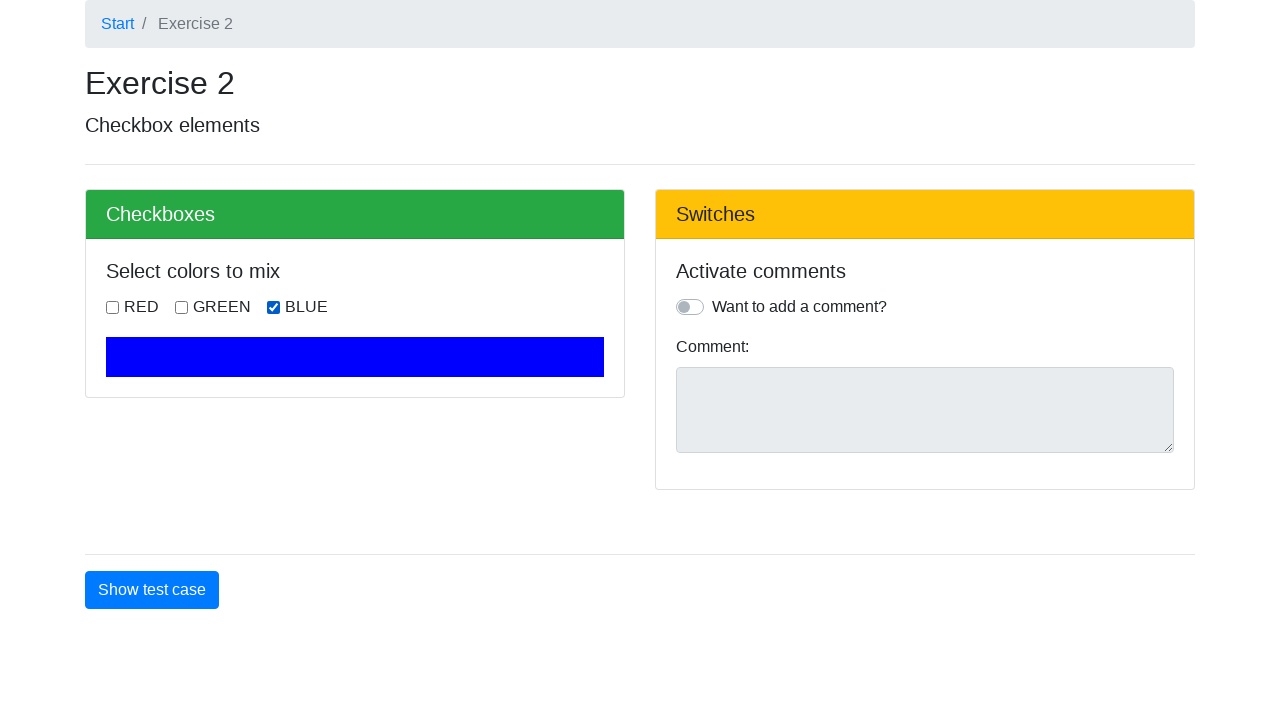